Tests user registration flow by filling out a multi-step form with zip code, personal information, and password fields

Starting URL: https://sharelane.com/cgi-bin/register.py

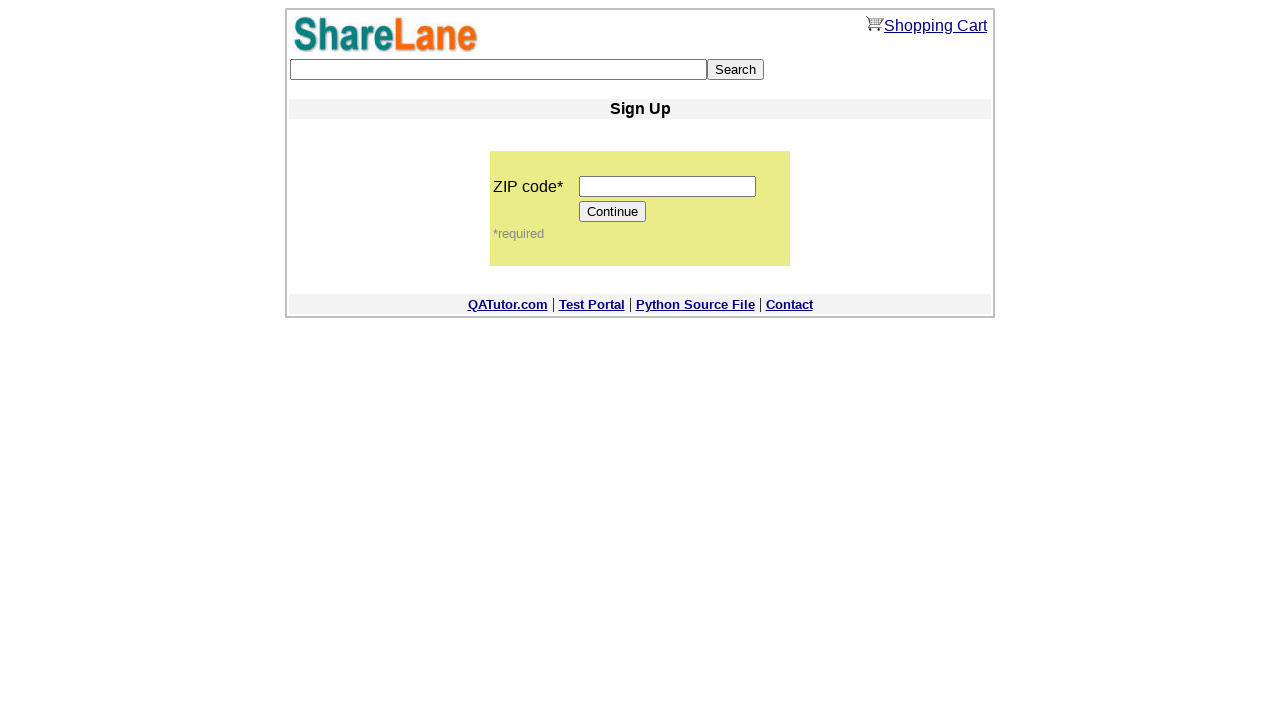

Filled zip code field with '11111' on input[name='zip_code']
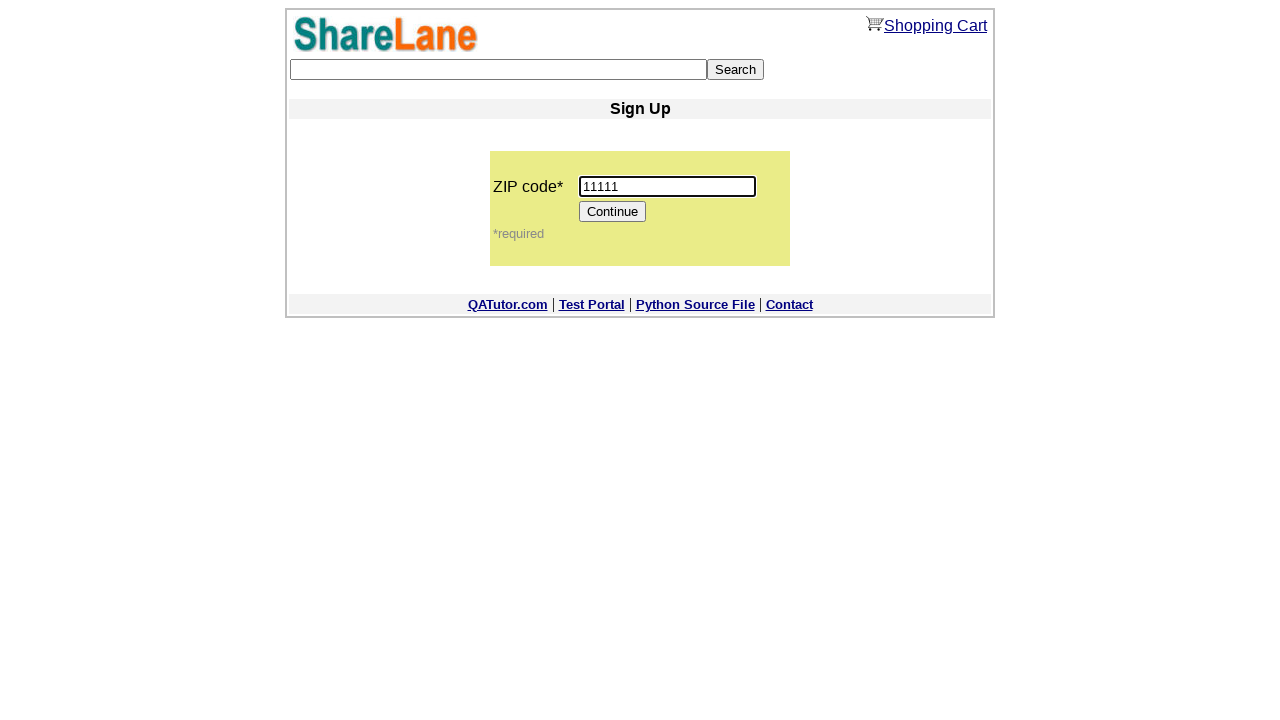

Clicked Continue button to proceed to personal information form at (613, 212) on [value='Continue']
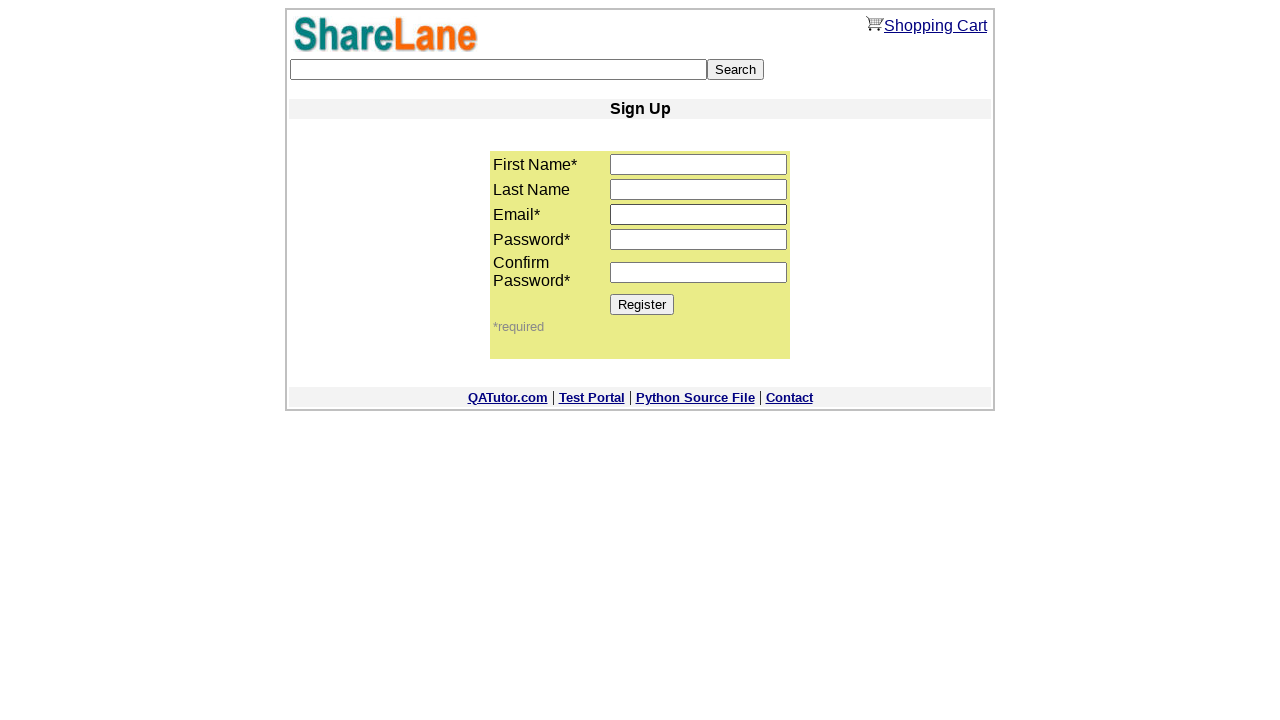

Filled first name field with 'John' on input[name='first_name']
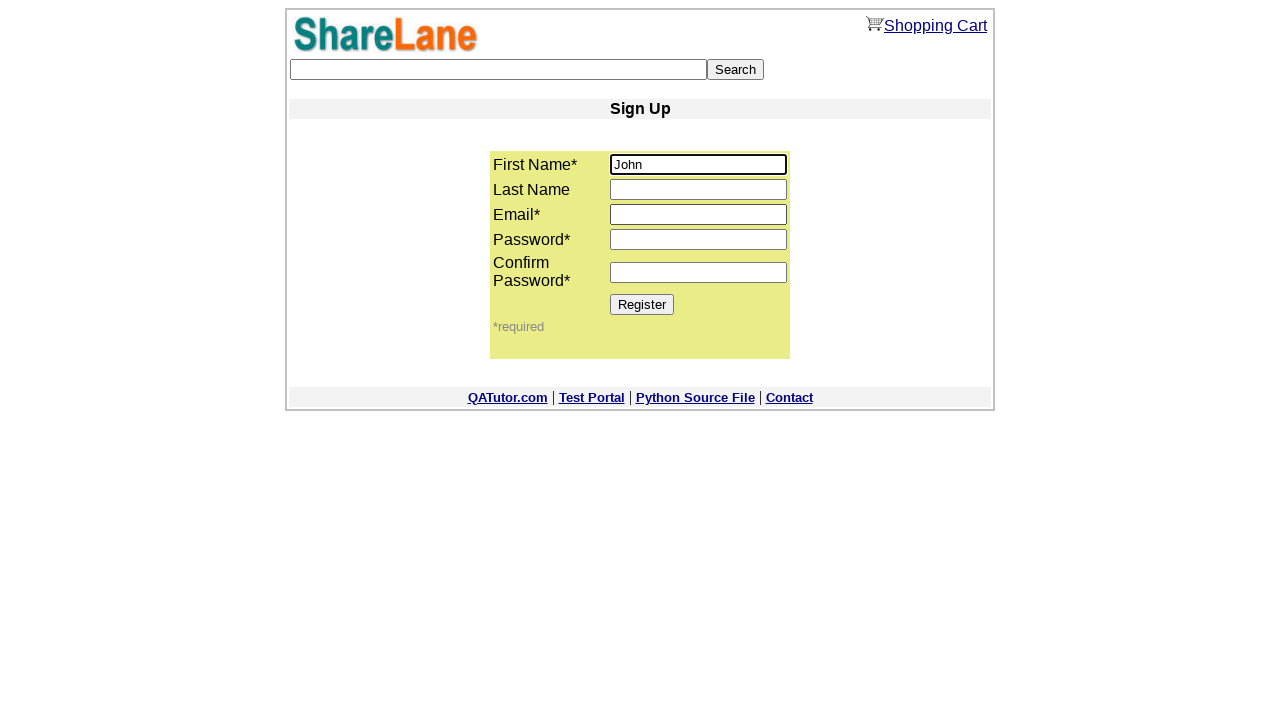

Filled last name field with 'Smith' on input[name='last_name']
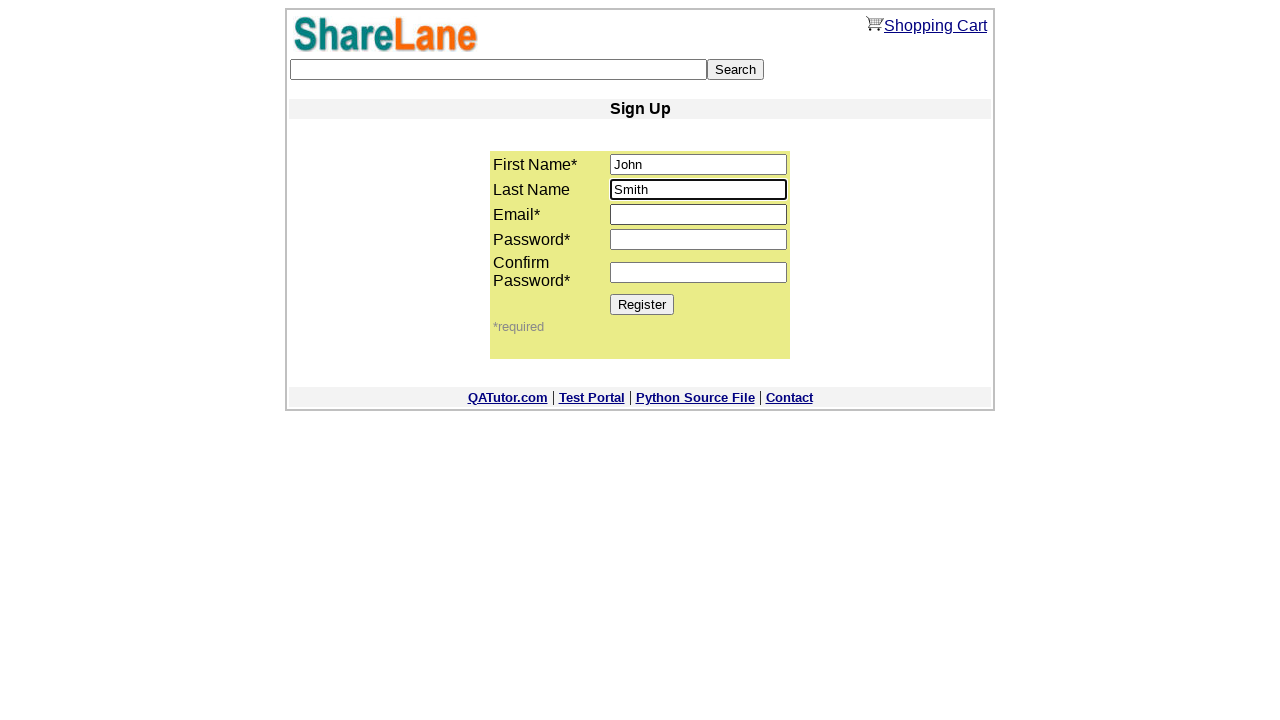

Filled email field with 'john.smith@example.com' on input[name='email']
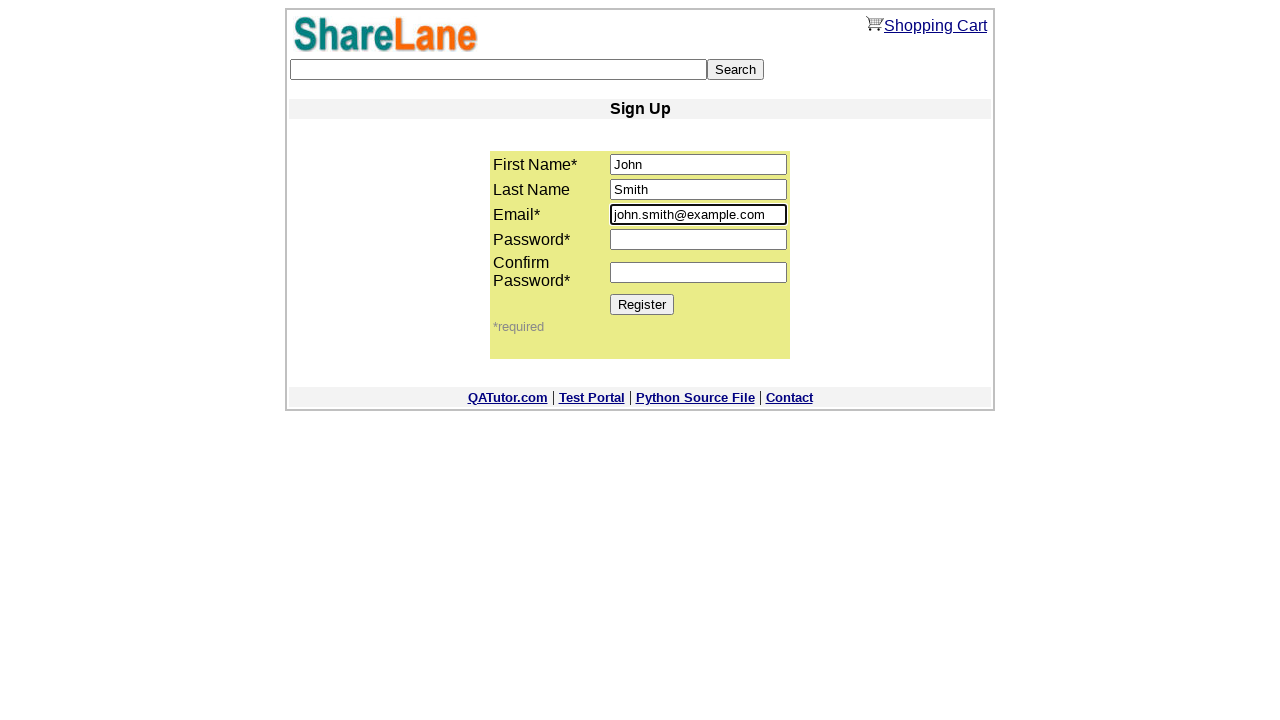

Filled password field with 'SecurePass123' on input[name='password1']
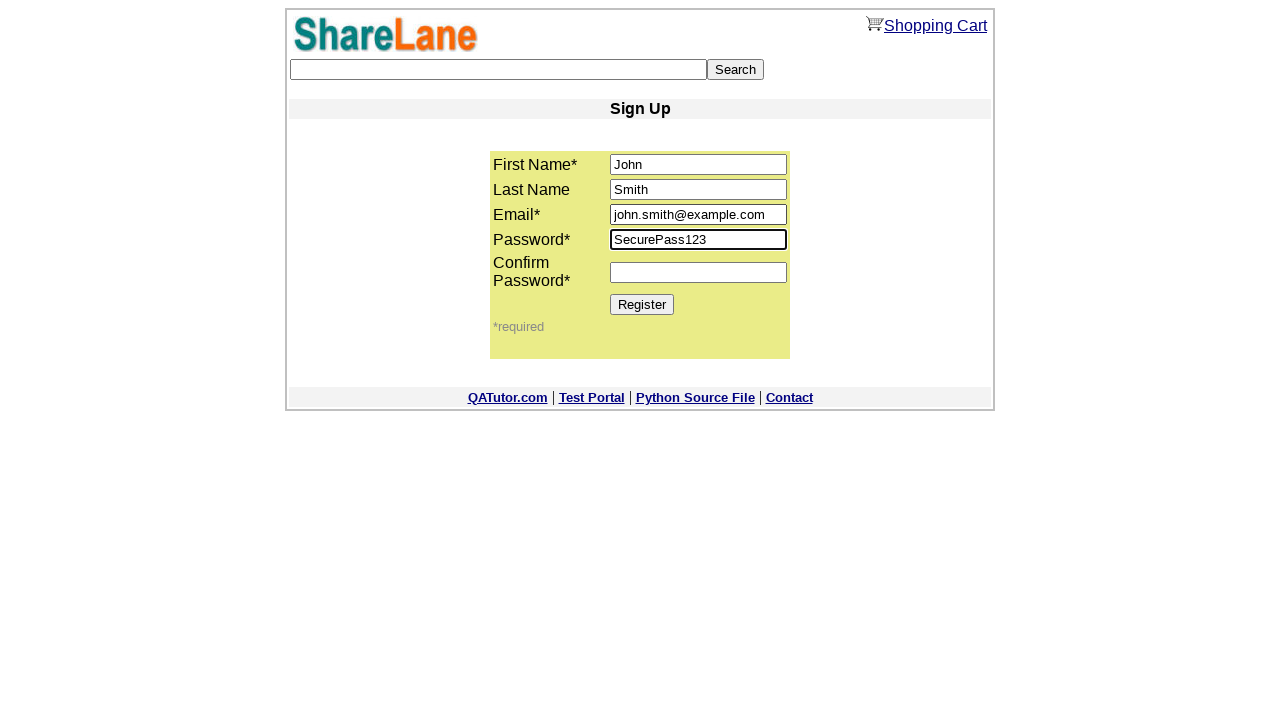

Filled password confirmation field with 'SecurePass123' on input[name='password2']
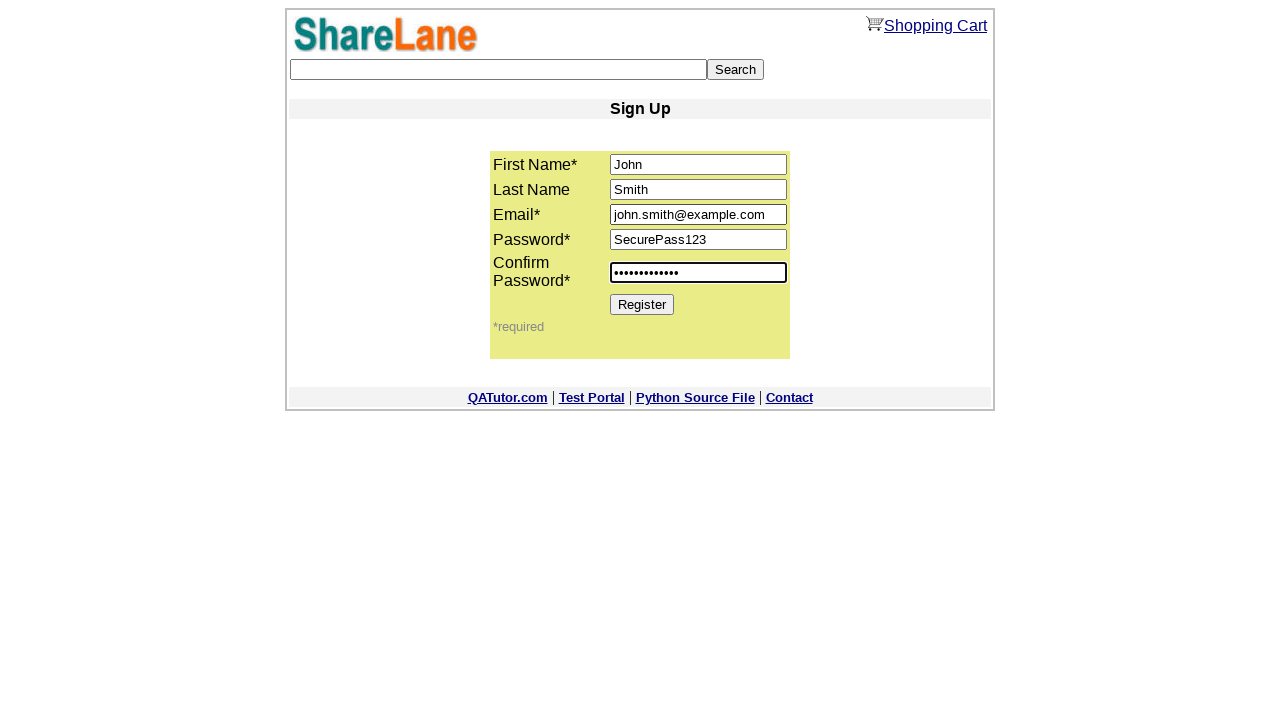

Clicked Register button to submit the registration form at (642, 304) on [value='Register']
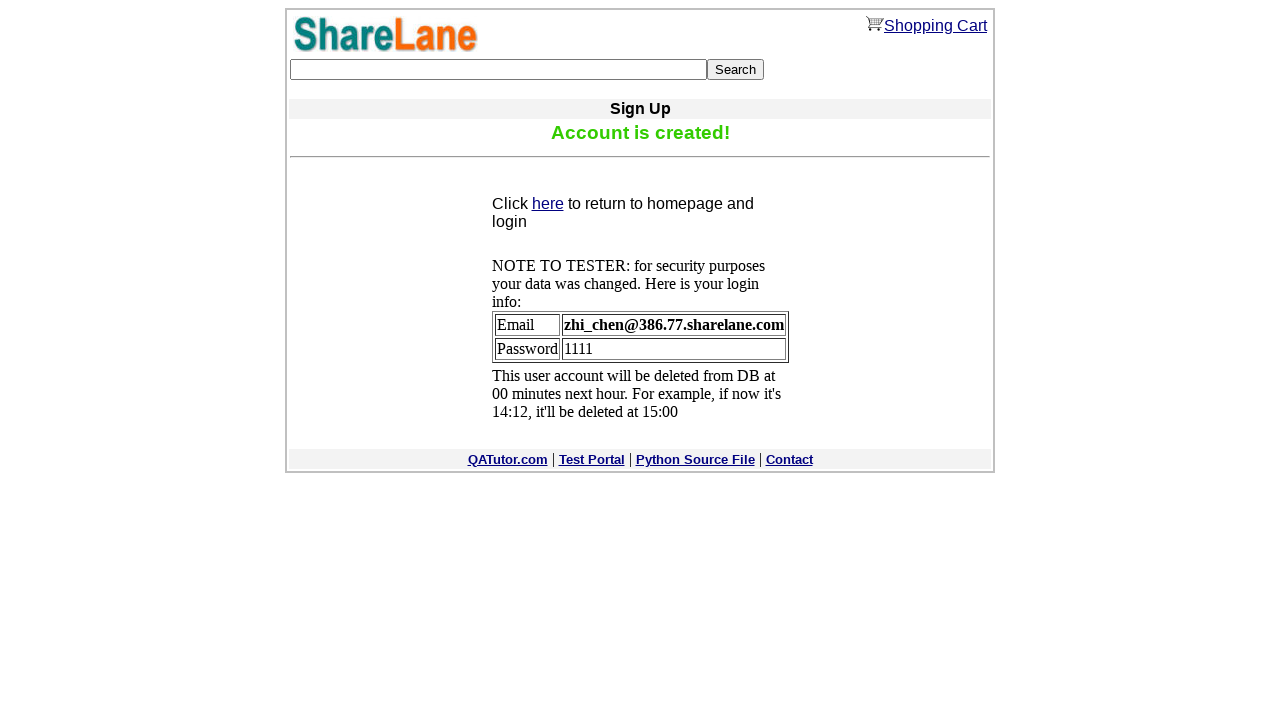

Confirmation message appeared after successful registration
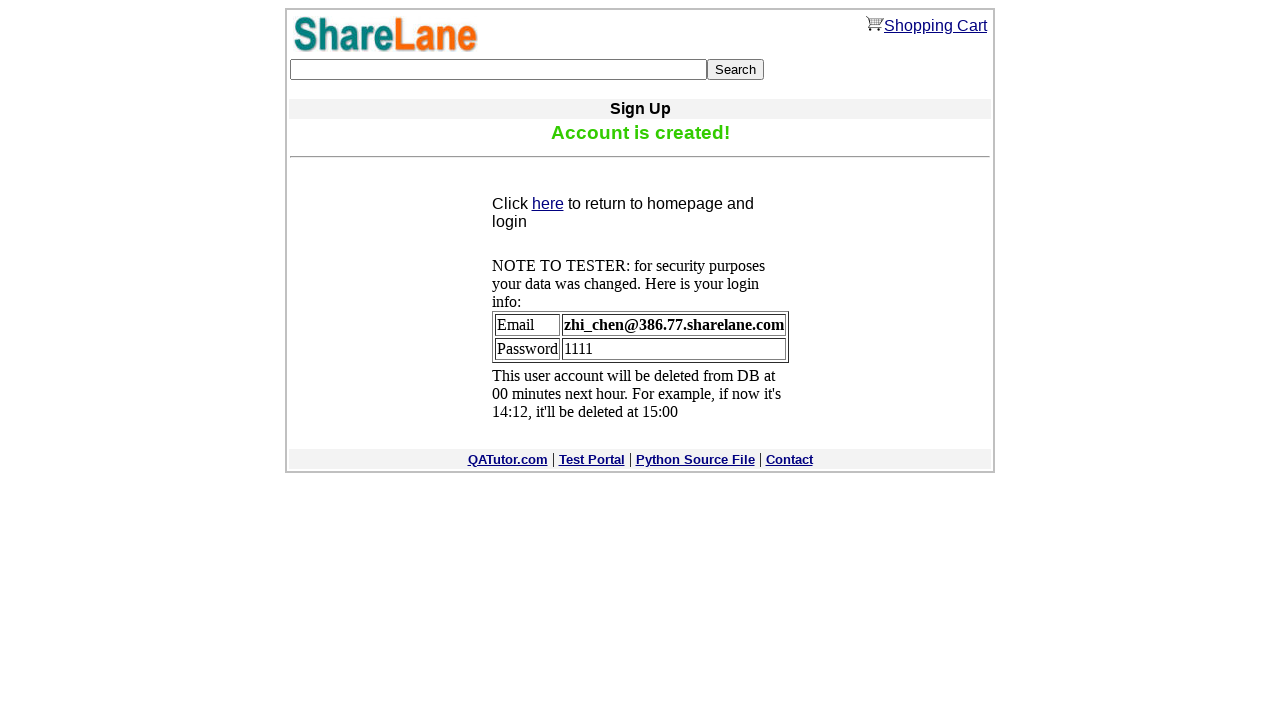

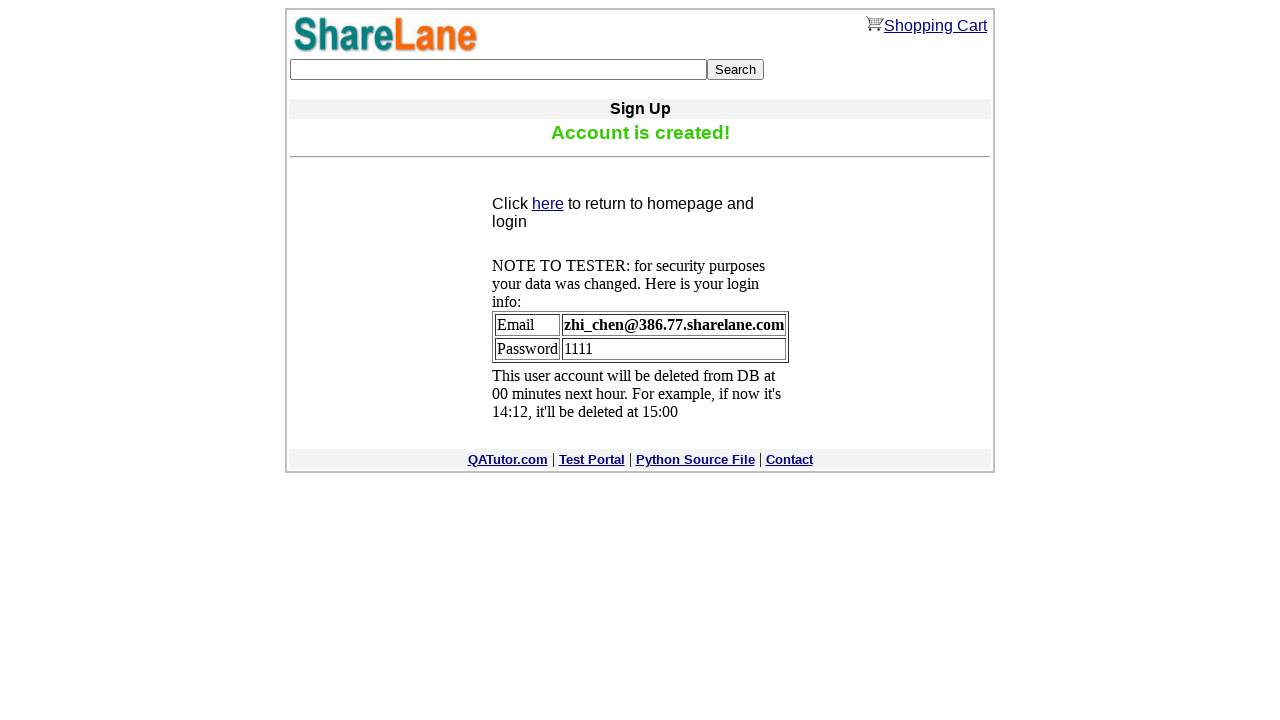